Tests different types of JavaScript alerts on a practice page including simple alert, confirm dialog, and prompt dialog with text input

Starting URL: https://www.leafground.com/alert.xhtml

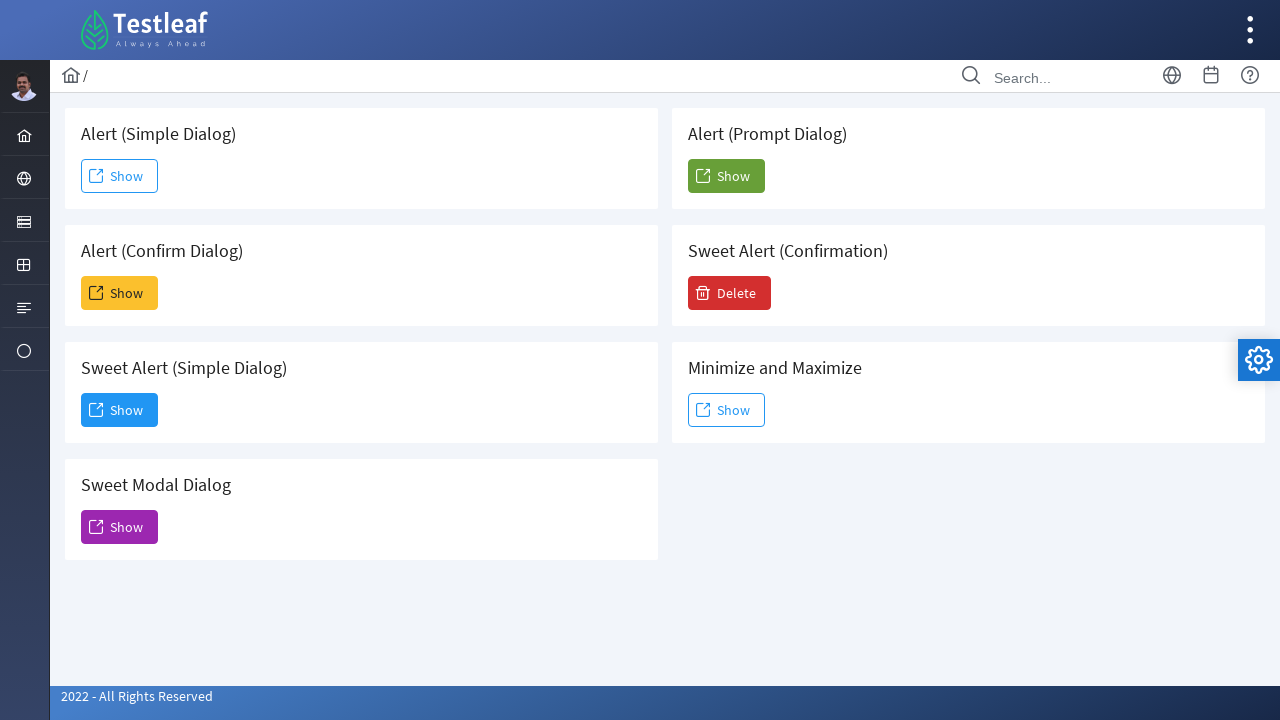

Clicked button to trigger simple alert at (120, 176) on #j_idt88\:j_idt91
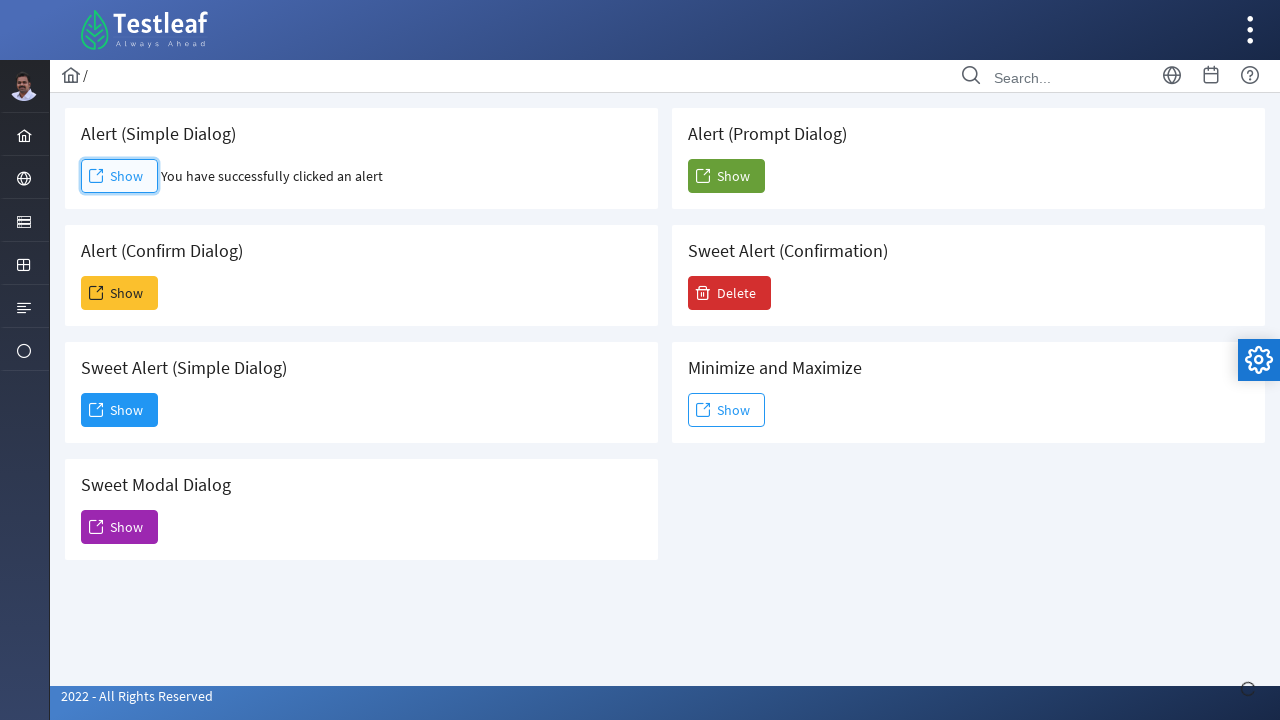

Set up dialog handler to accept simple alert
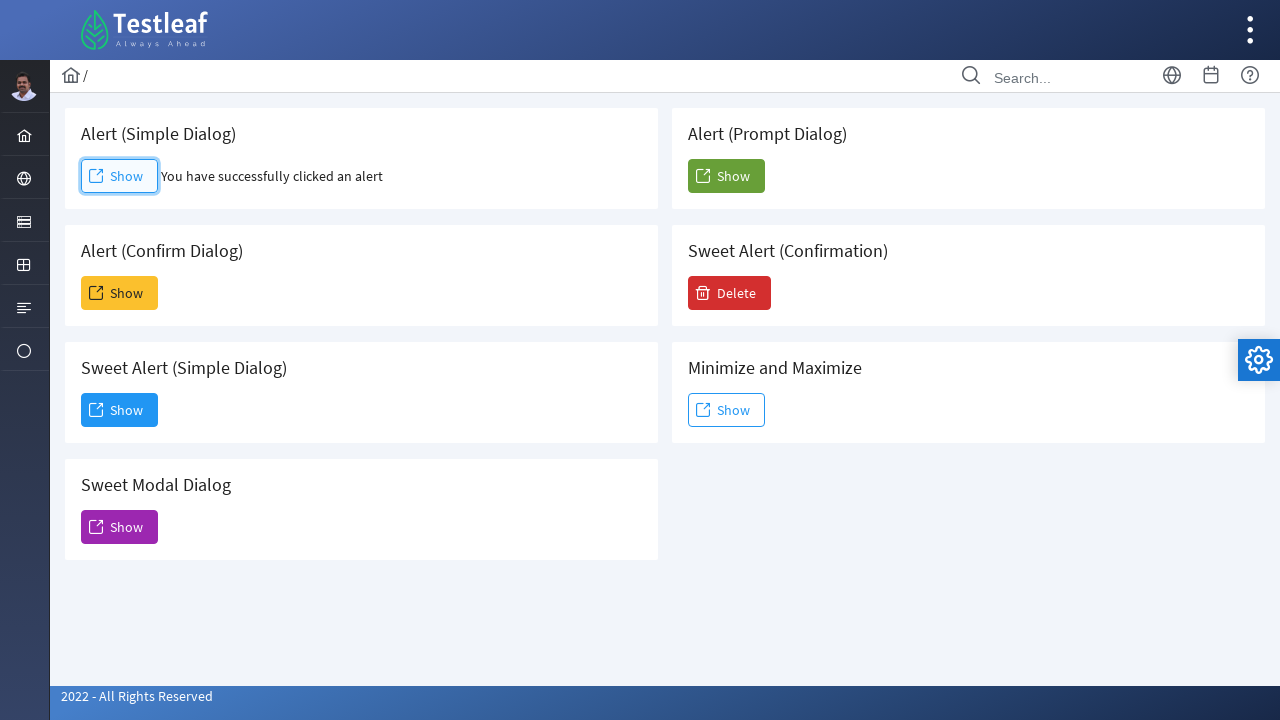

Waited for simple alert to be processed
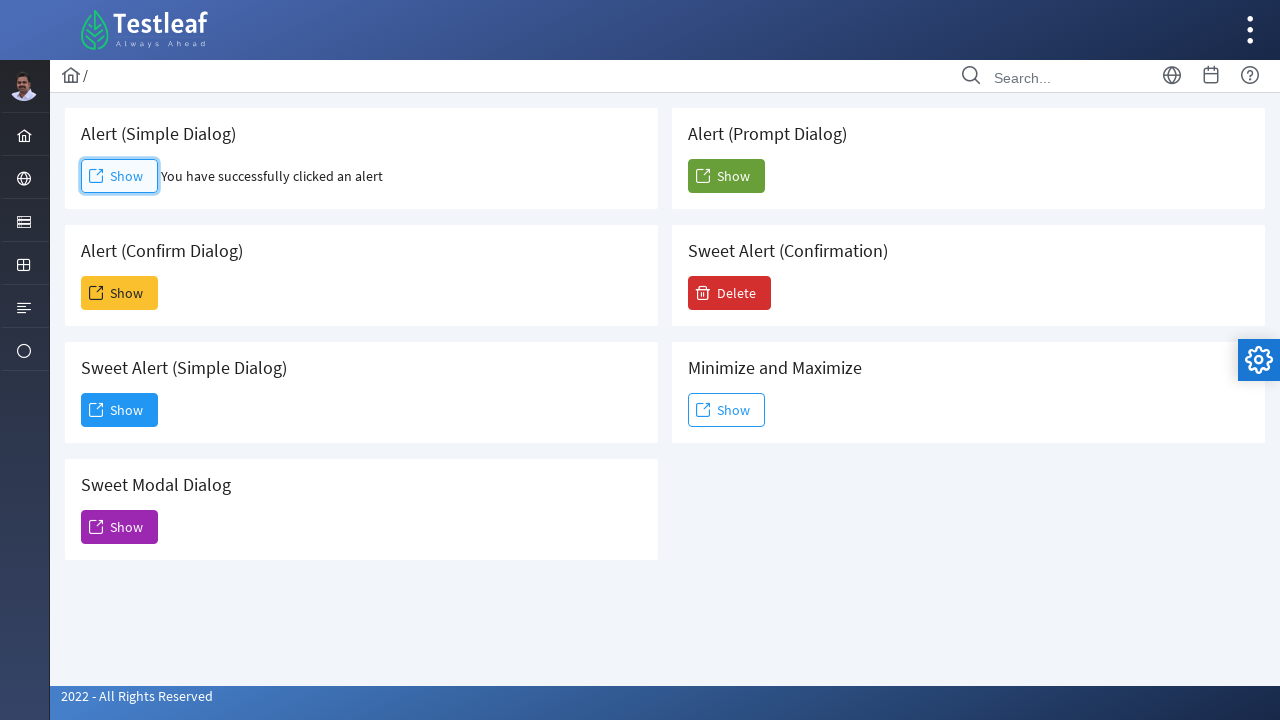

Set up dialog handler to dismiss confirm dialog
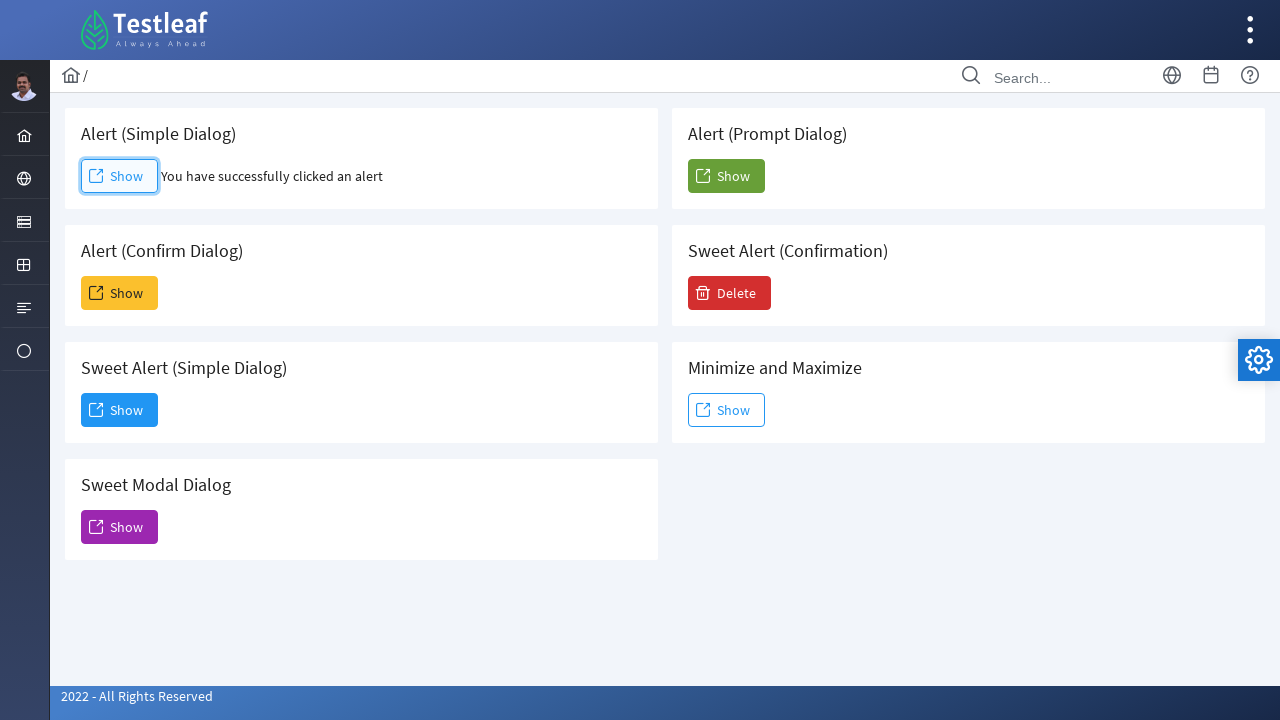

Clicked button to trigger confirm dialog at (120, 293) on #j_idt88\:j_idt93
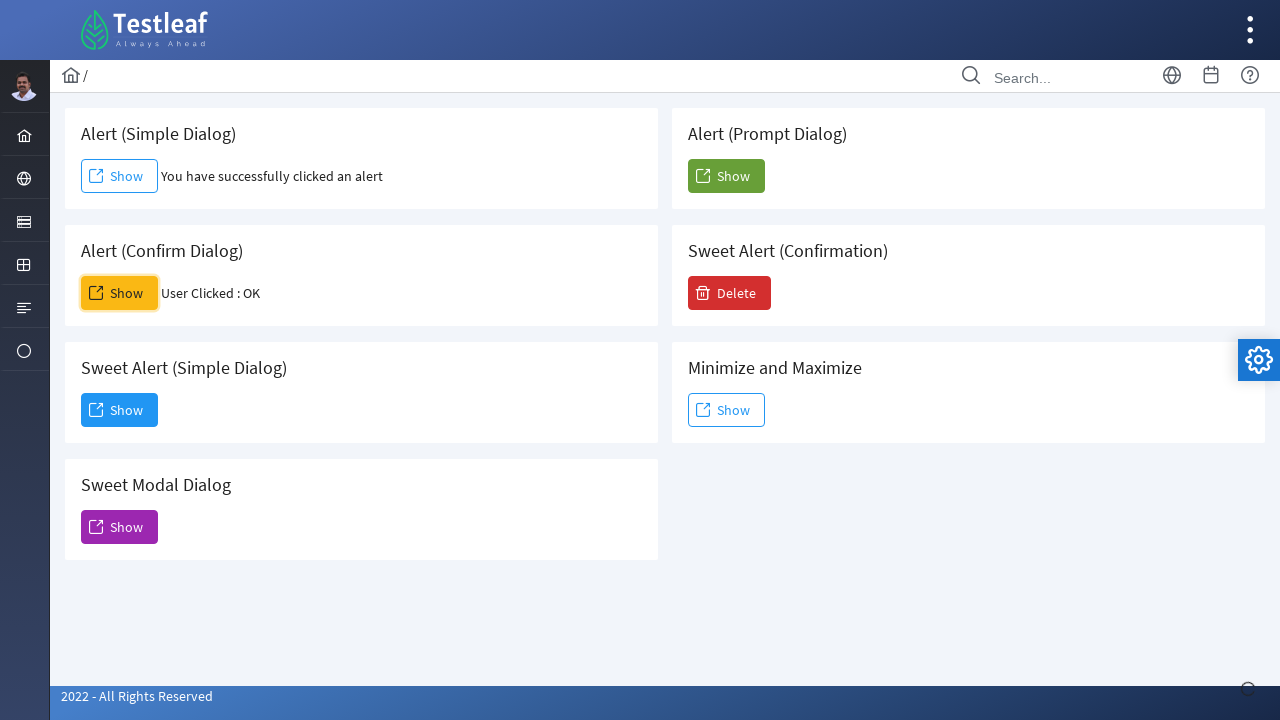

Waited for confirm dialog to be dismissed
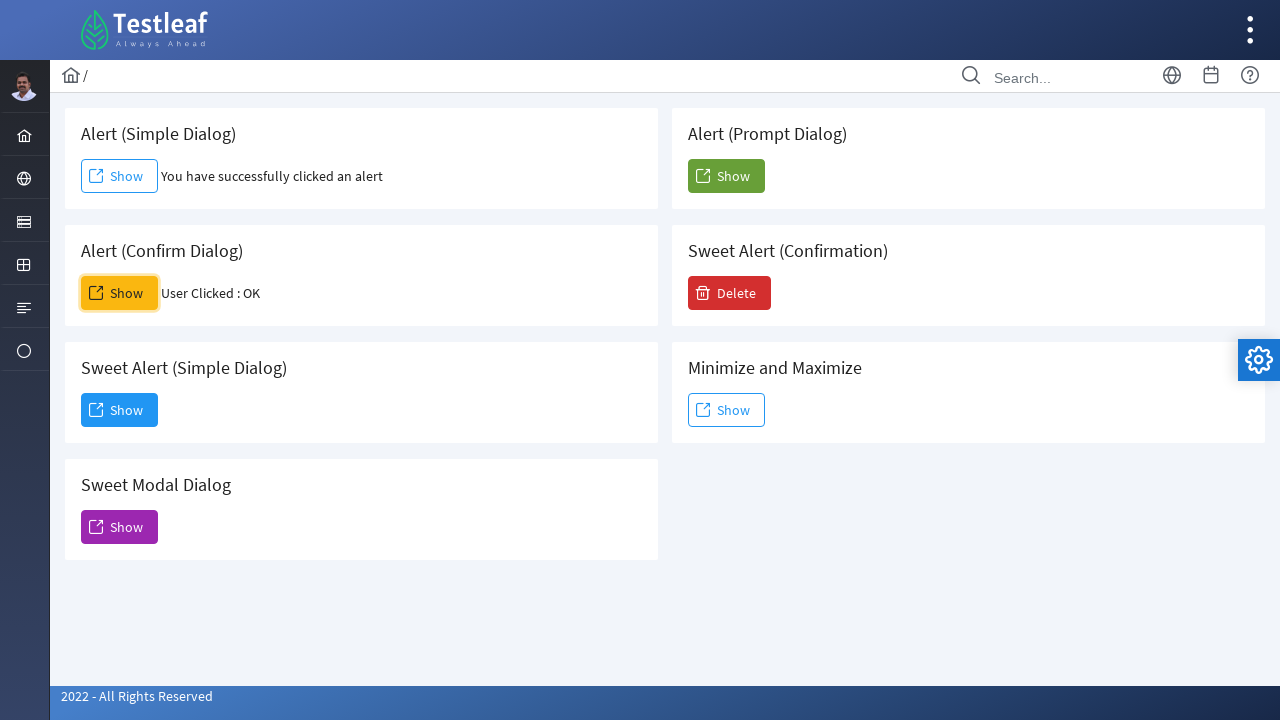

Set up dialog handler to accept prompt with text 'My name is Lanka'
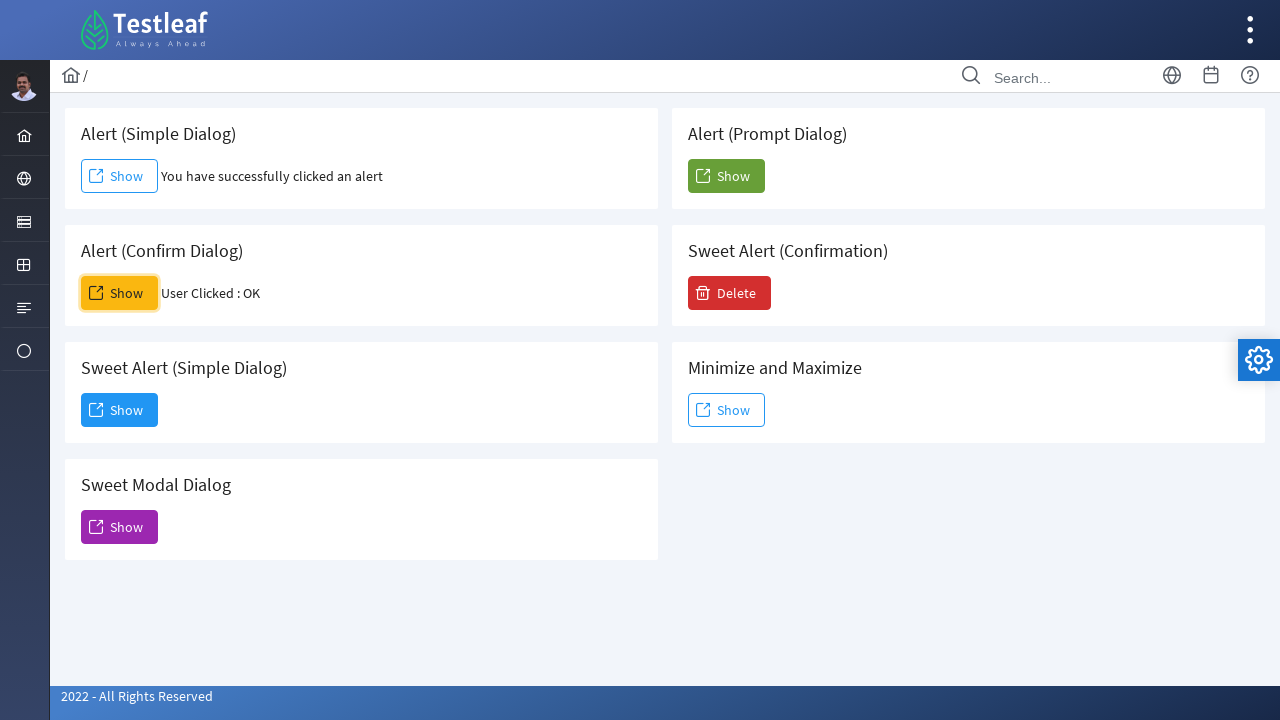

Clicked button to trigger prompt dialog at (726, 176) on #j_idt88\:j_idt104
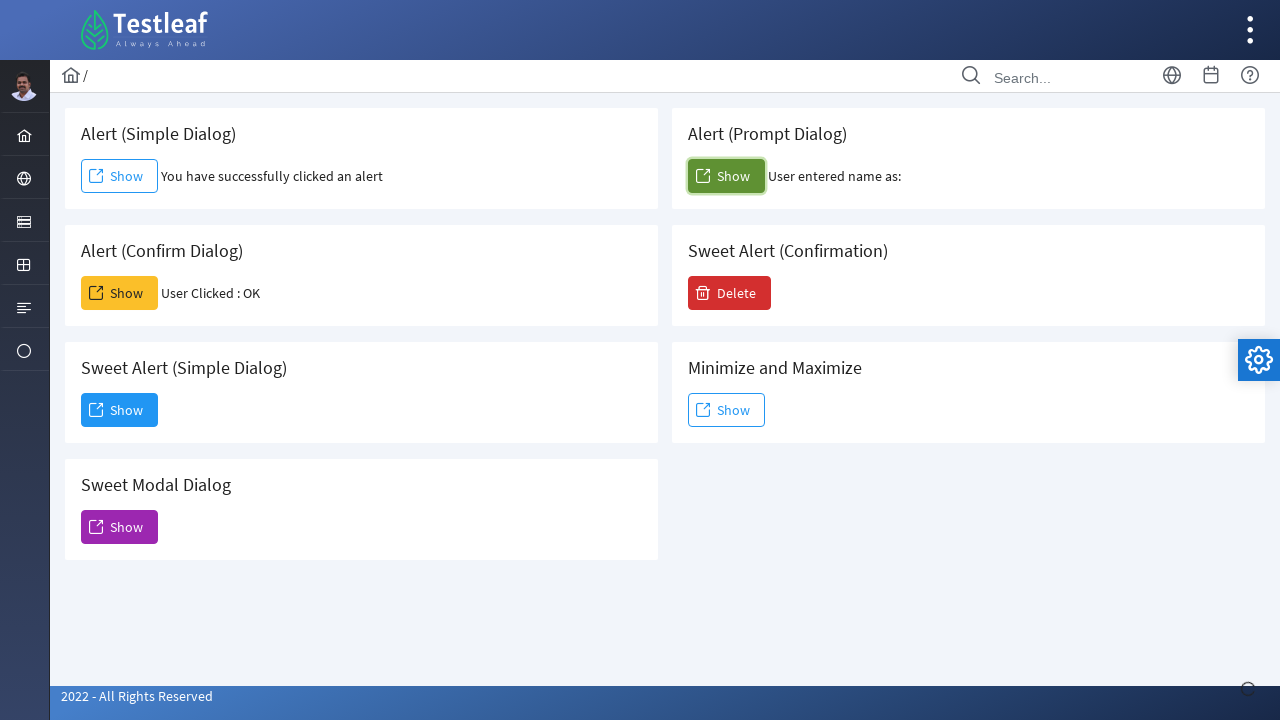

Waited for prompt dialog to be processed with user input
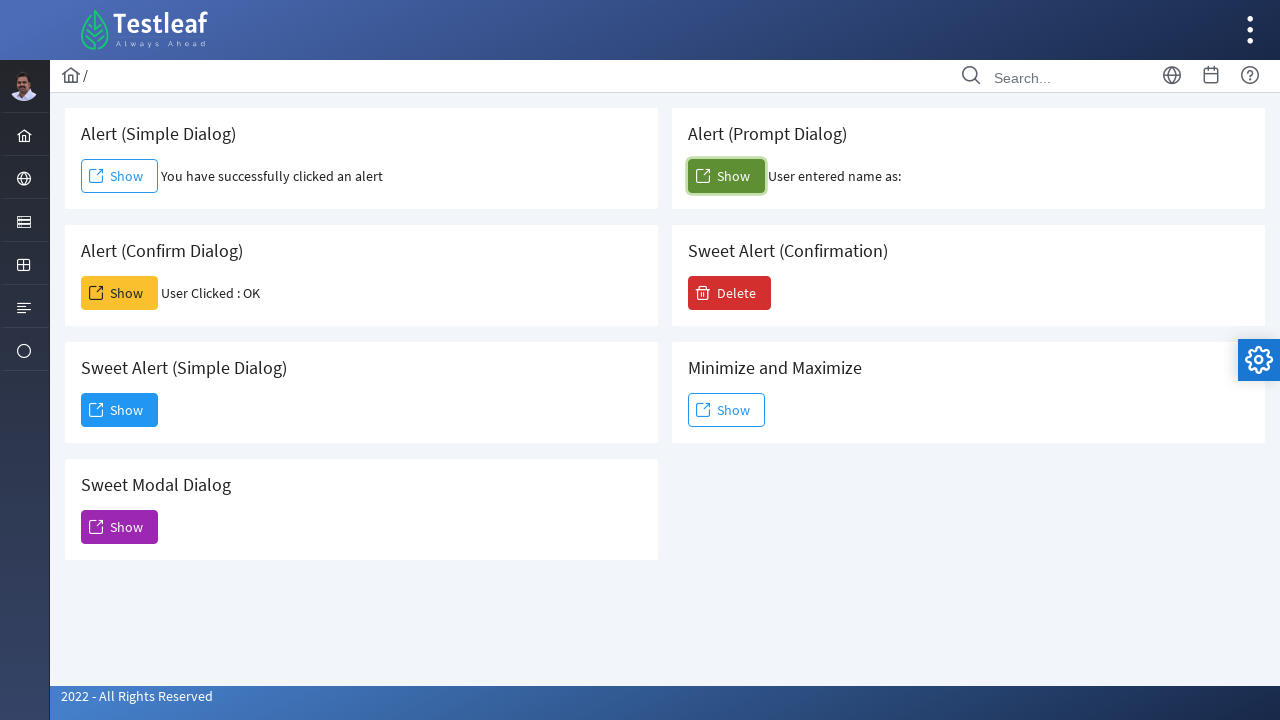

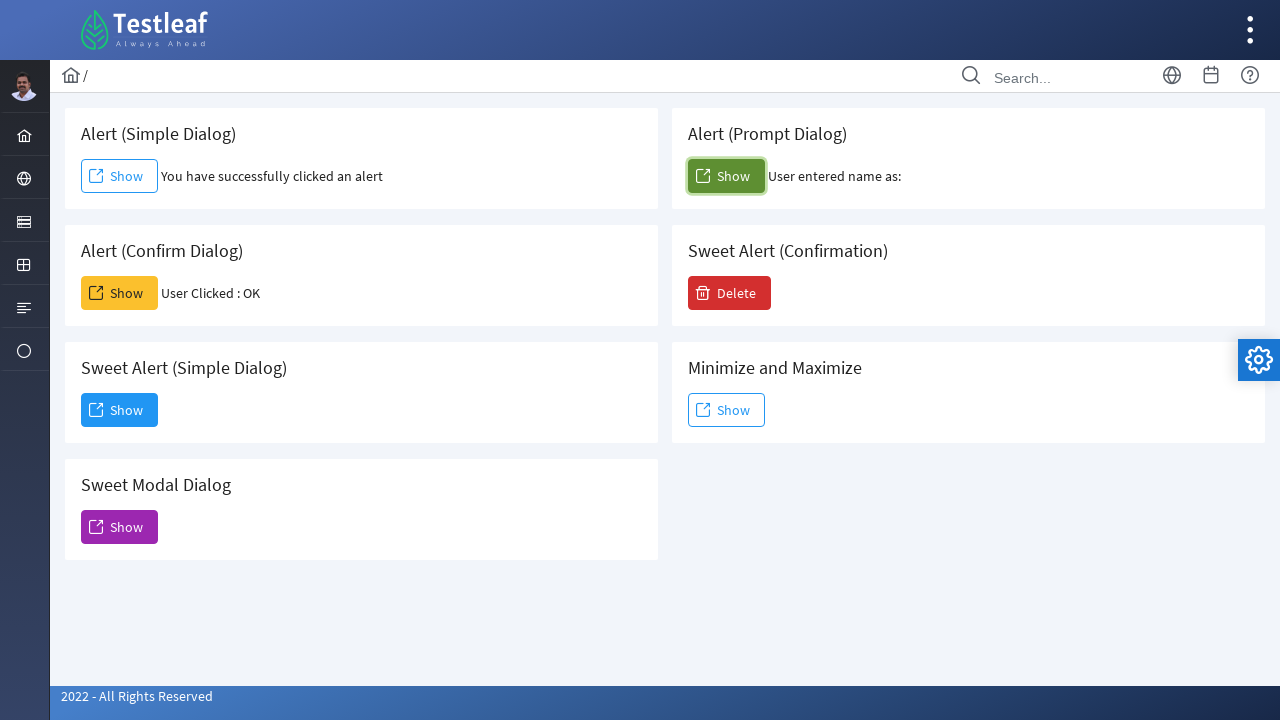